Tests an e-commerce shopping flow by adding multiple phone products to cart, proceeding to checkout, removing an item, selecting a delivery country, and completing the purchase.

Starting URL: https://rahulshettyacademy.com/angularpractice/shop

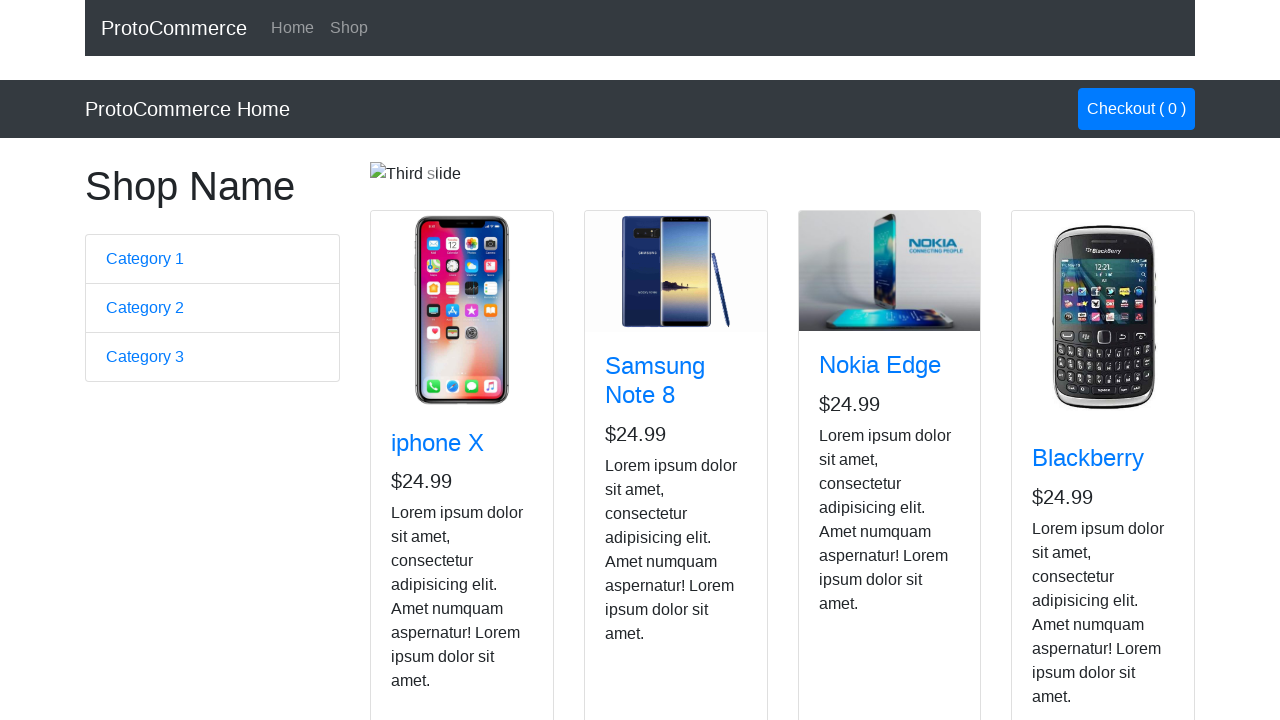

Added iPhone X to cart at (427, 528) on app-card >> internal:has-text="iphone X $24.99 Lorem ipsum"i >> internal:role=bu
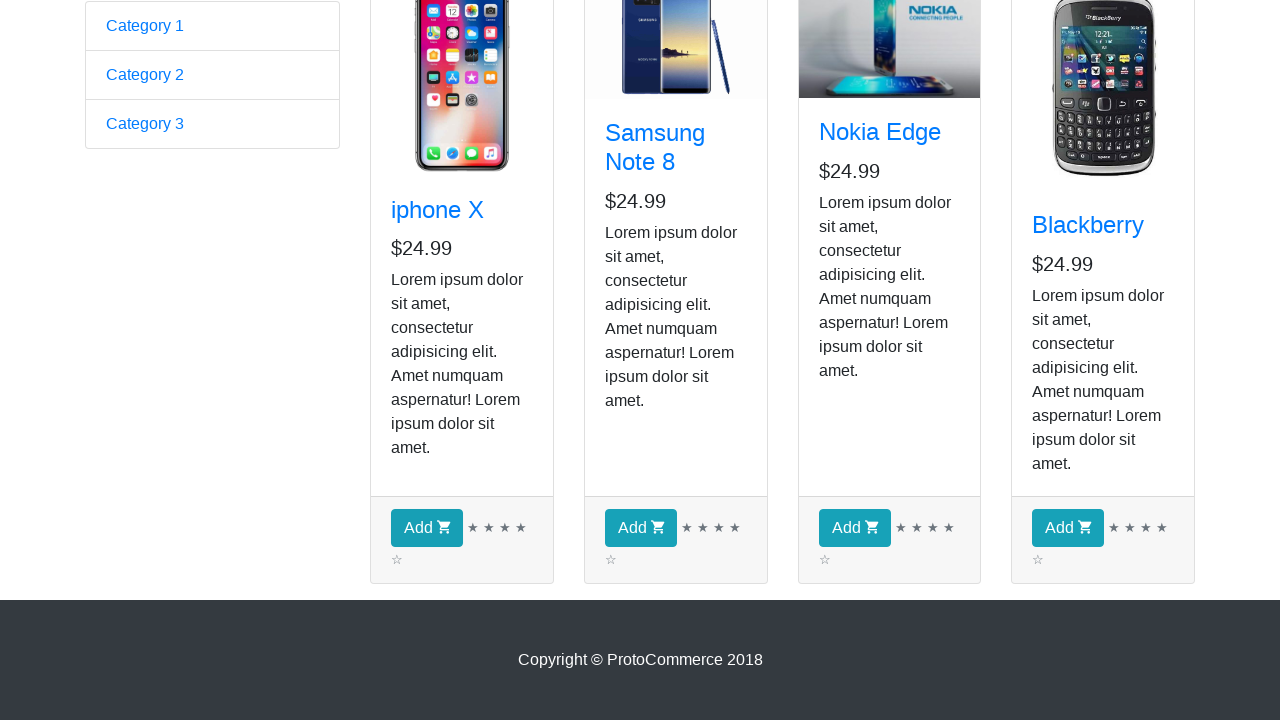

Added Samsung Note 8 to cart at (641, 528) on app-card >> internal:has-text="Samsung Note 8 $24.99 Lorem"i >> internal:role=bu
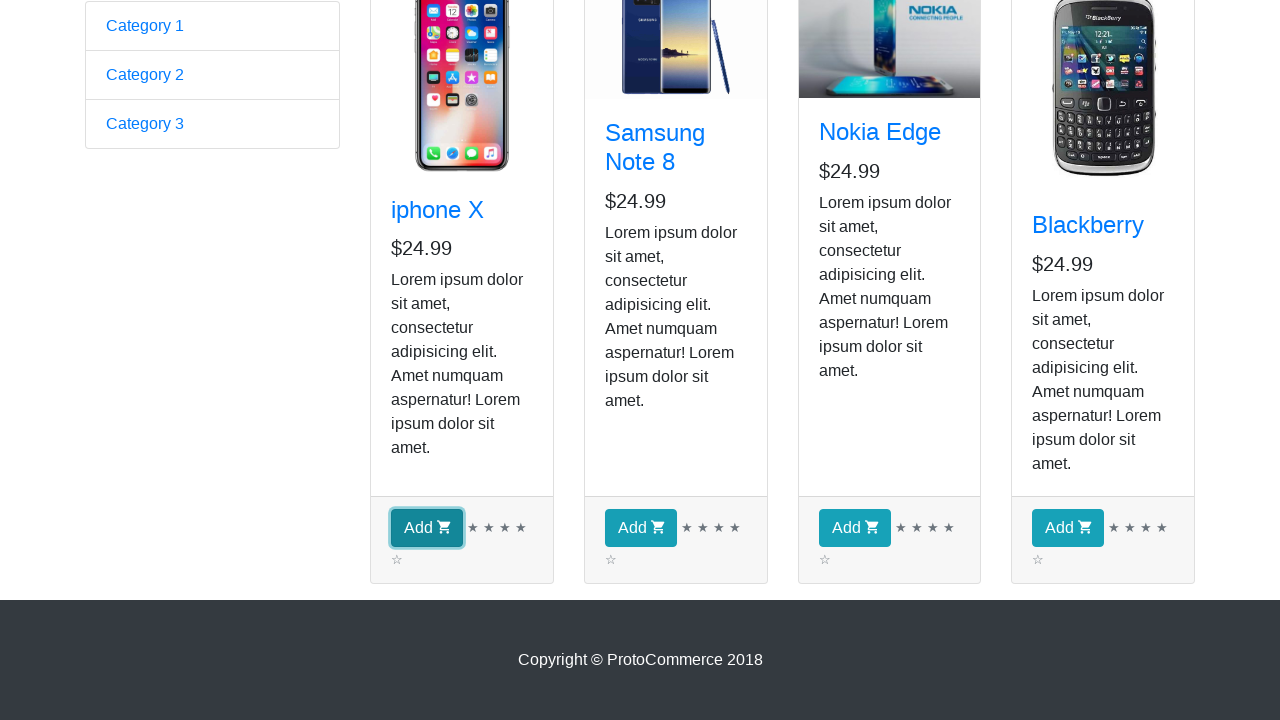

Added Nokia Edge to cart at (854, 528) on app-card >> internal:has-text="Nokia Edge $24.99 Lorem ipsum"i >> internal:role=
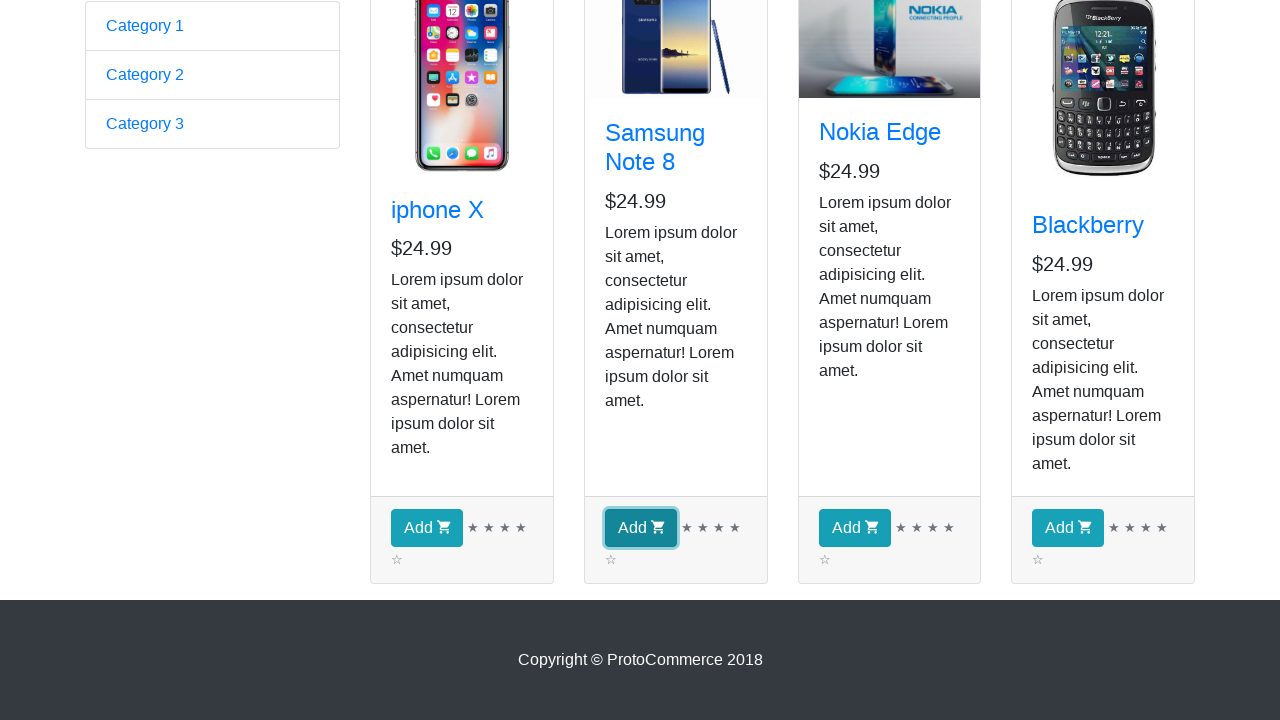

Added Blackberry to cart at (1068, 528) on app-card >> internal:has-text="Blackberry $24.99 Lorem ipsum"i >> internal:role=
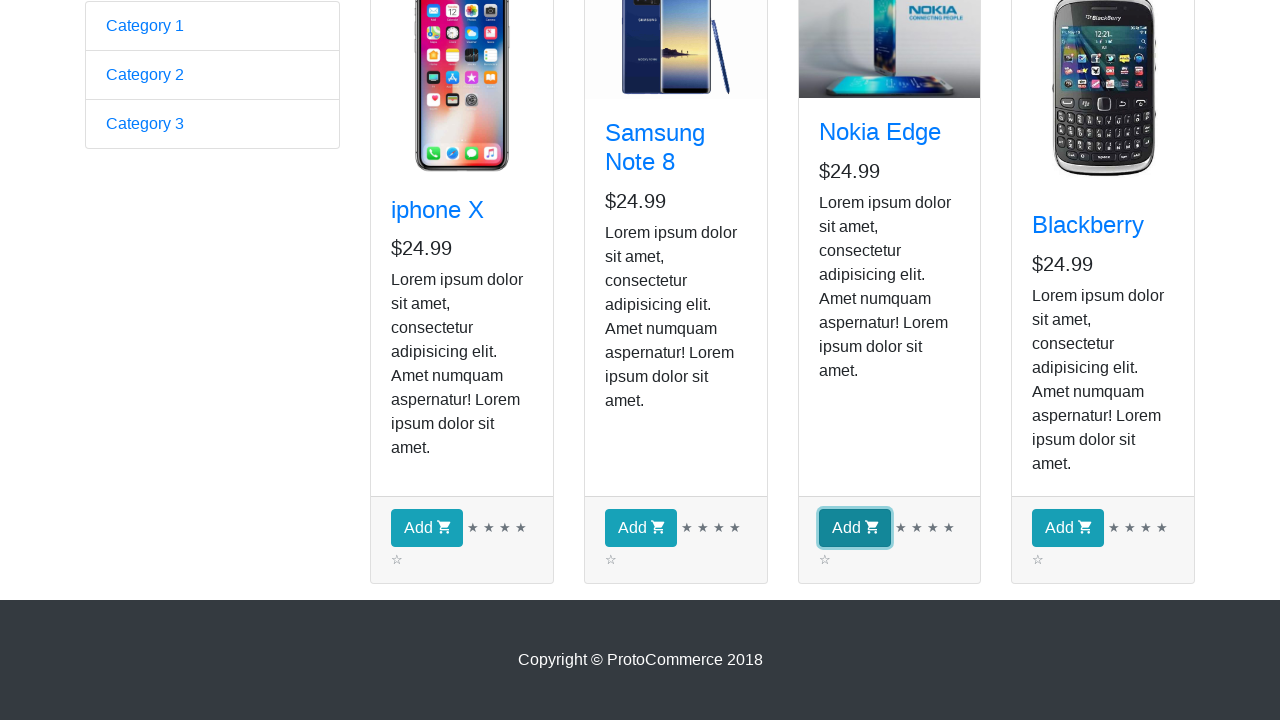

Clicked checkout button with 4 items in cart at (1136, 109) on internal:text="Checkout ( 4 ) (current)"i
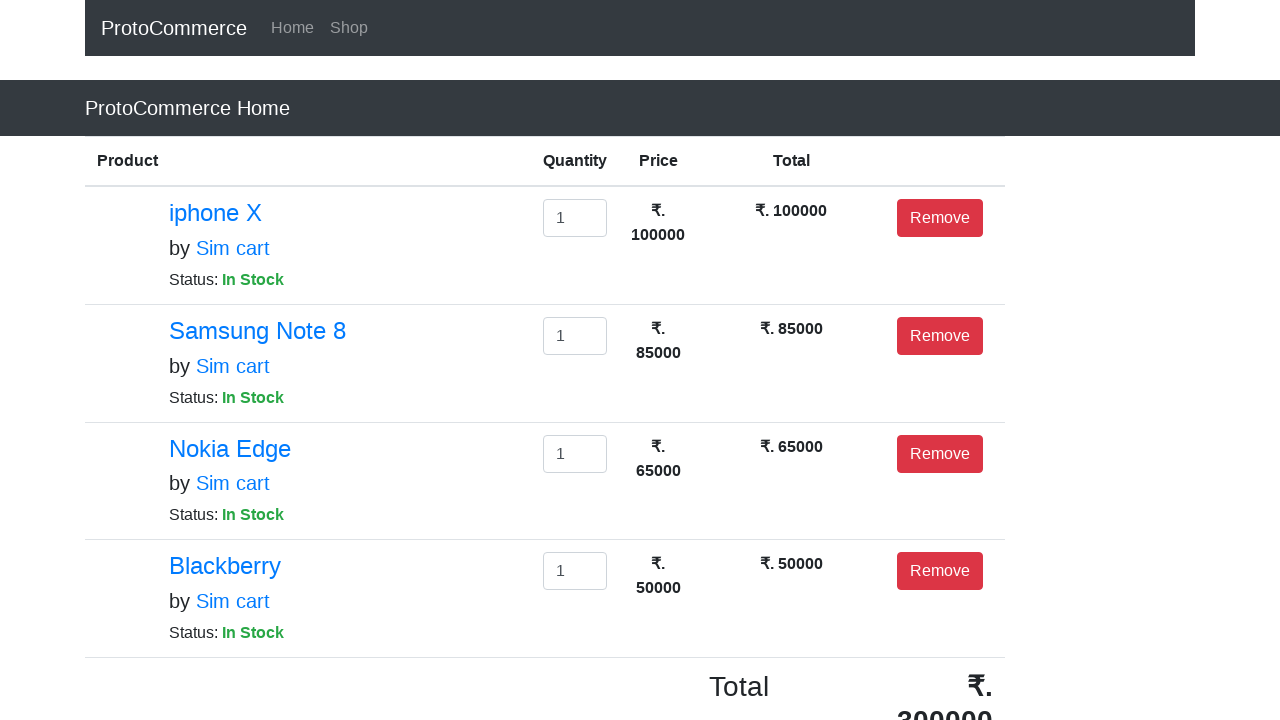

Clicked on iPhone X row input field at (575, 218) on internal:role=row[name="iphone X by Sim cart Status:"i] >> #exampleInputEmail1
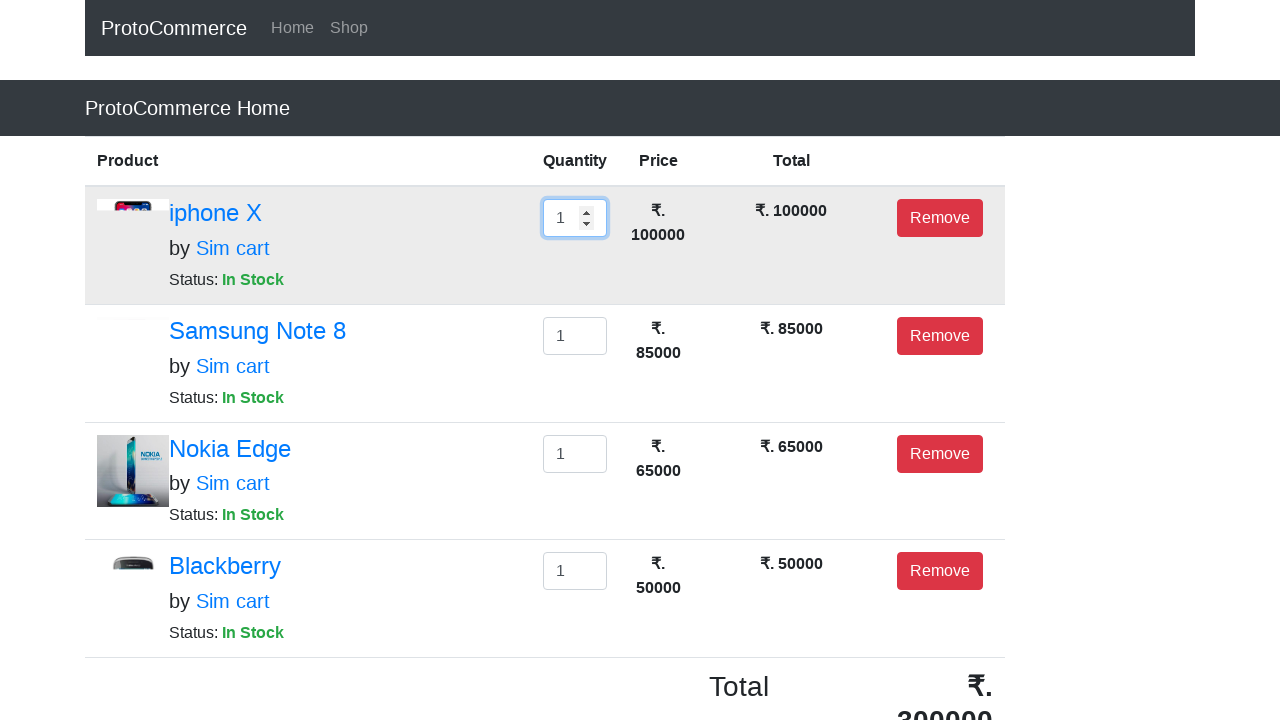

Clicked on Samsung Note 8 row input field at (575, 336) on internal:role=row[name="Samsung Note 8 by Sim cart"i] >> #exampleInputEmail1
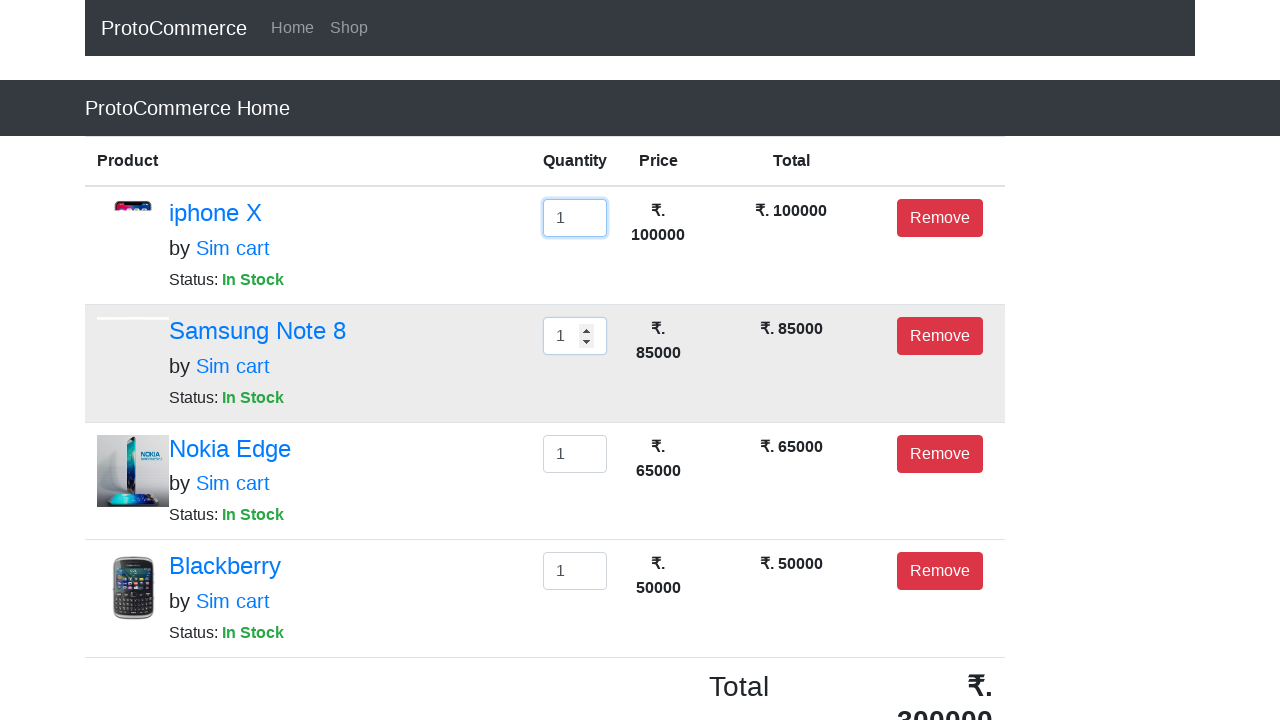

Removed Blackberry from cart at (940, 571) on internal:role=row[name="Blackberry by Sim cart Status"i] >> internal:role=button
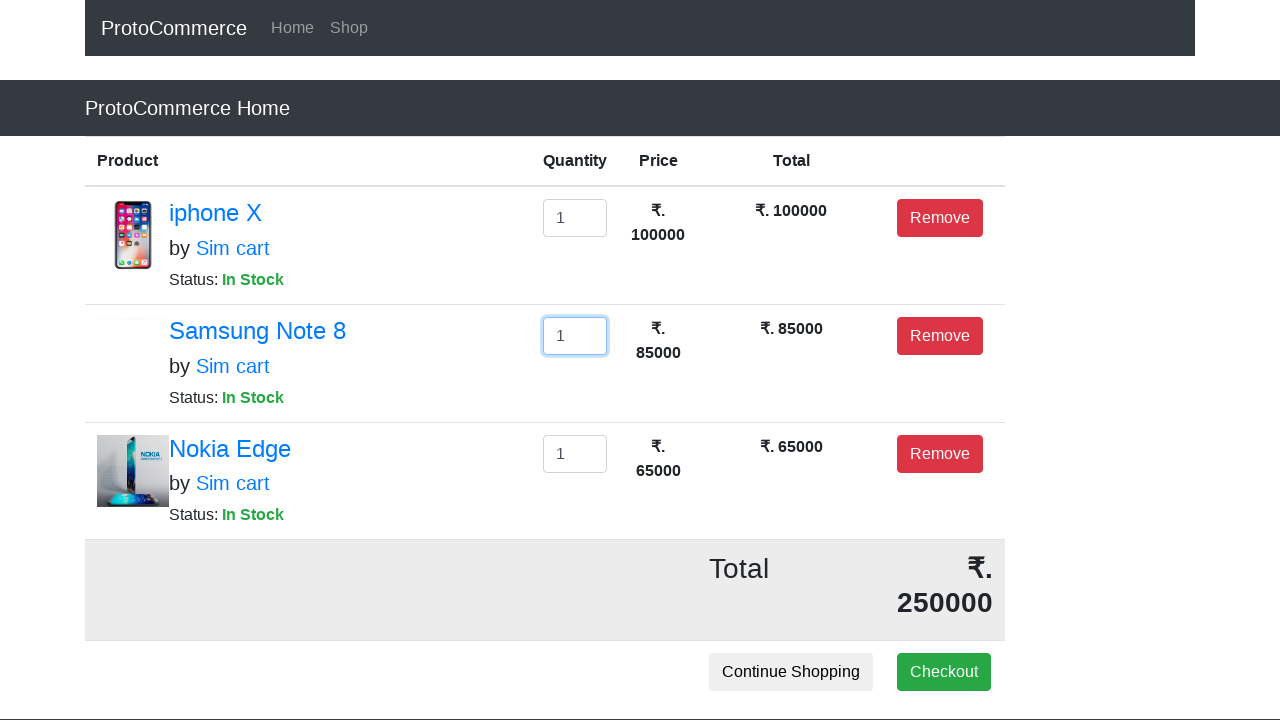

Clicked Checkout button to proceed to delivery options at (944, 672) on internal:role=button[name="Checkout"i]
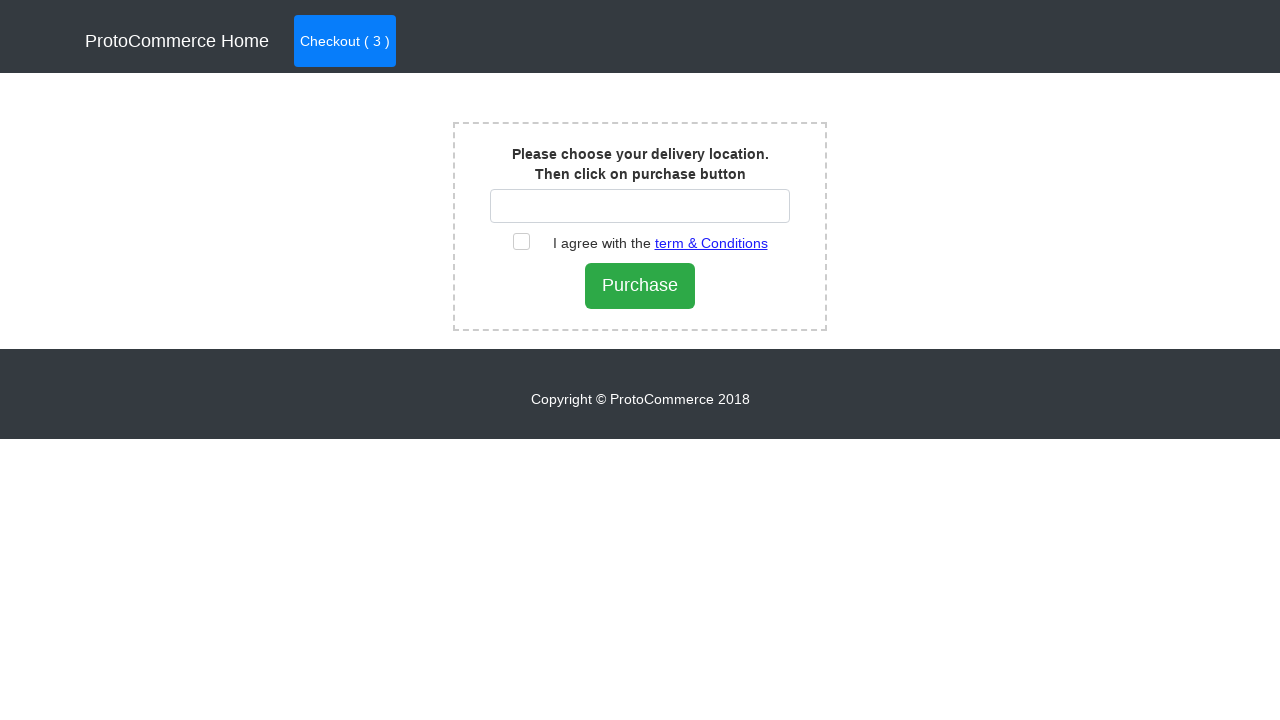

Clicked on delivery country dropdown at (640, 206) on internal:label="Please choose your delivery"i
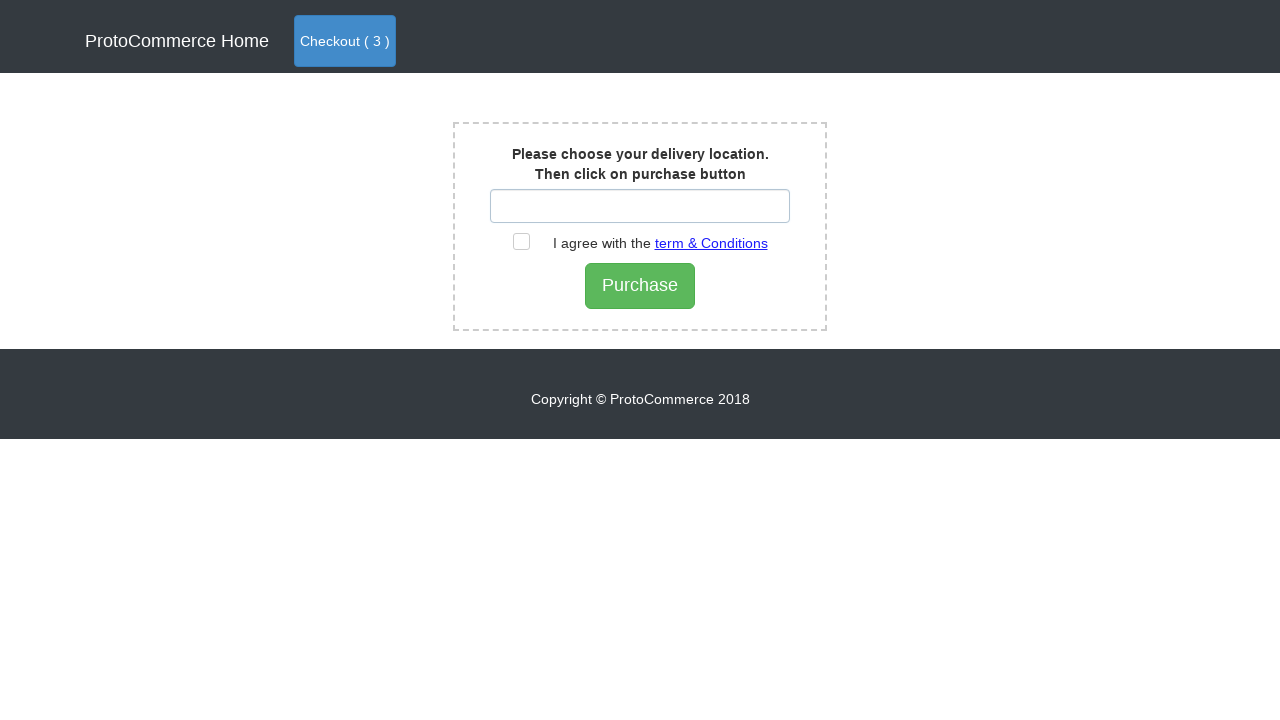

Typed 'indonesia' in delivery country search field on internal:label="Please choose your delivery"i
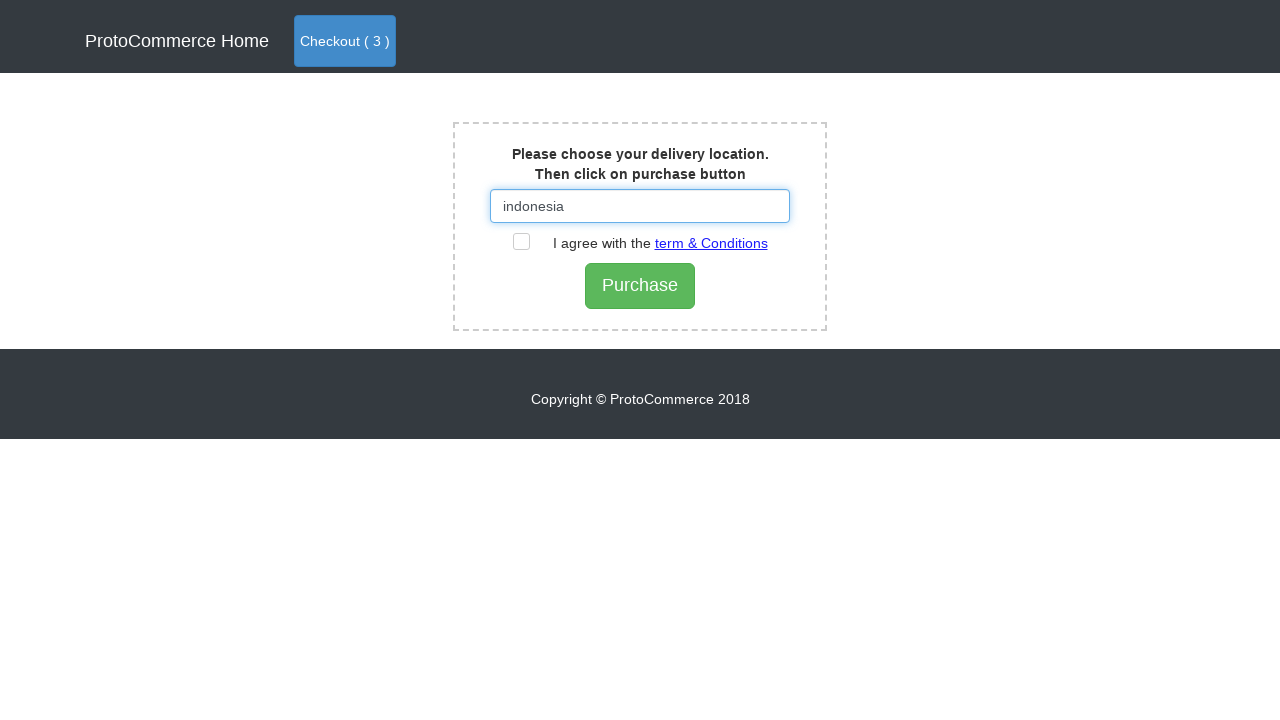

Pressed Enter to search for country
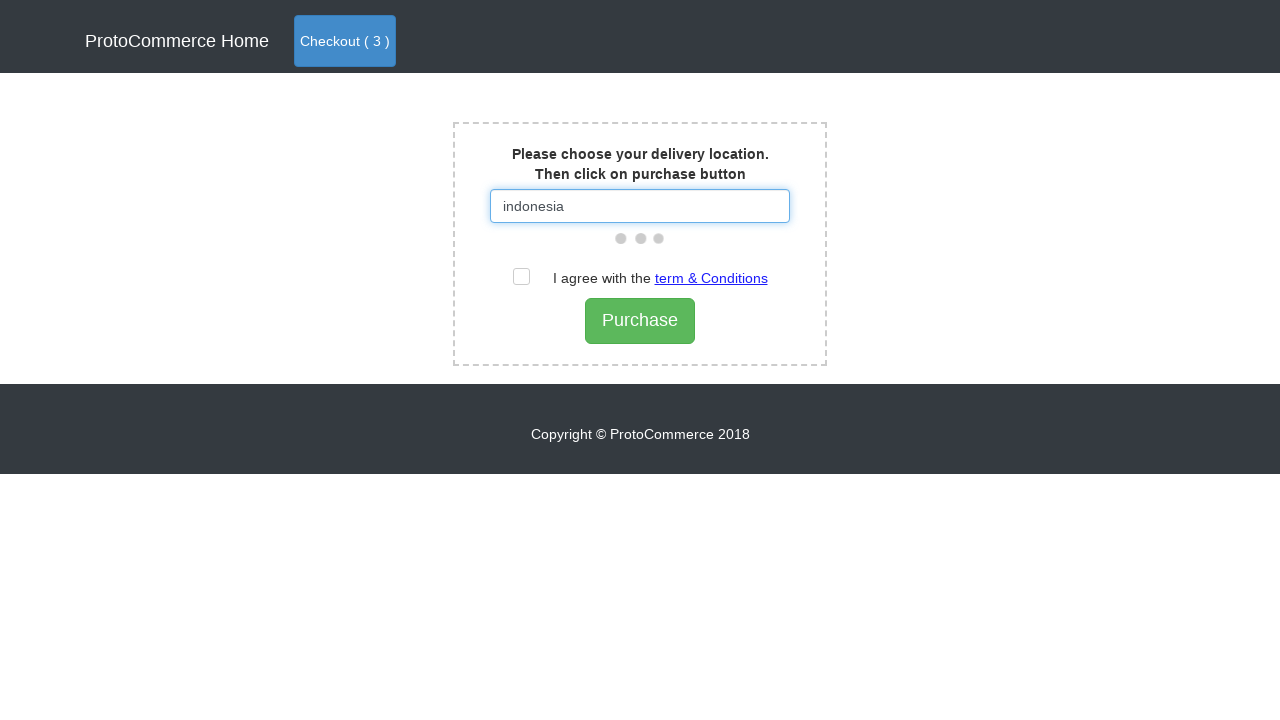

Selected Indonesia from dropdown list at (625, 242) on internal:text="Indonesia"i
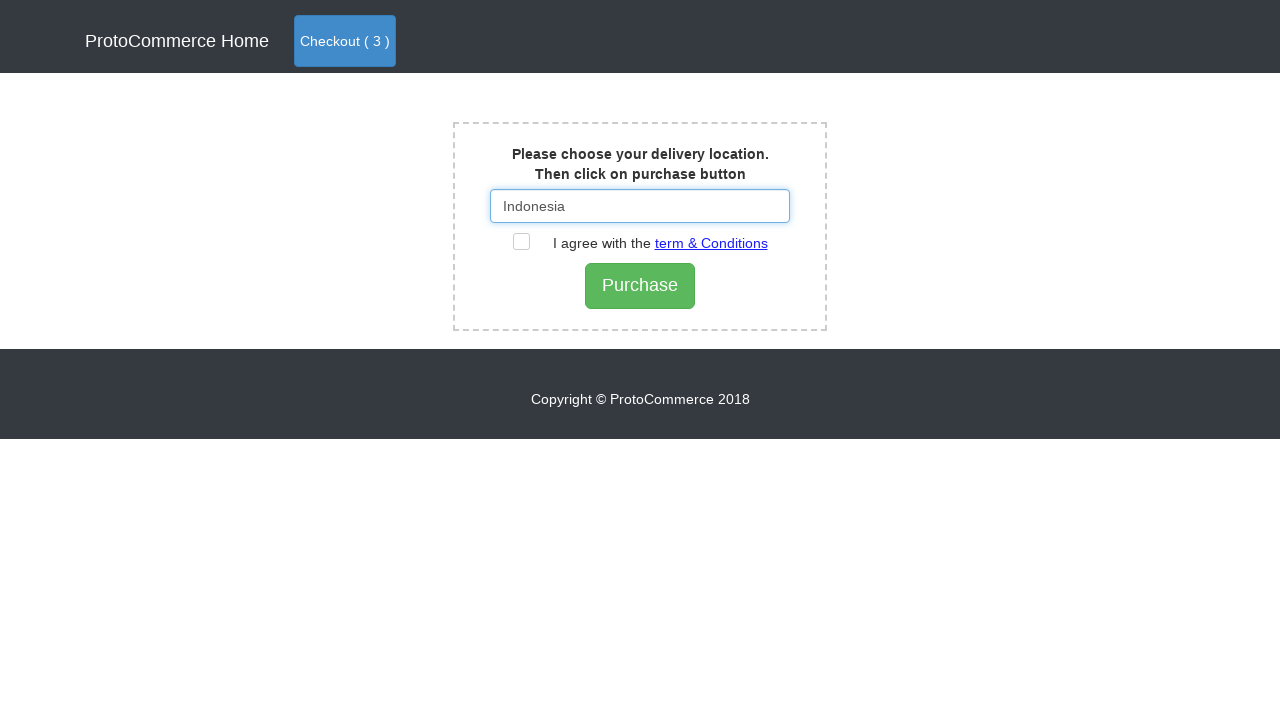

Clicked Purchase button to complete order at (640, 286) on internal:role=button[name="Purchase"i]
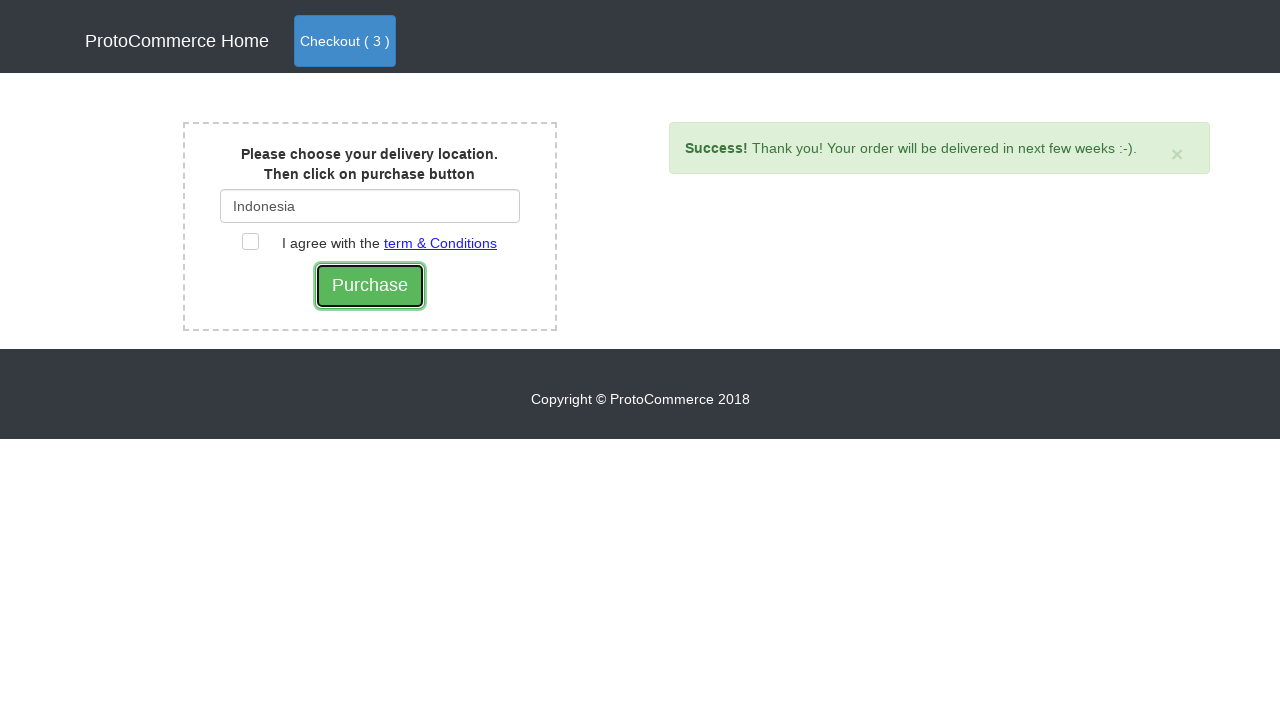

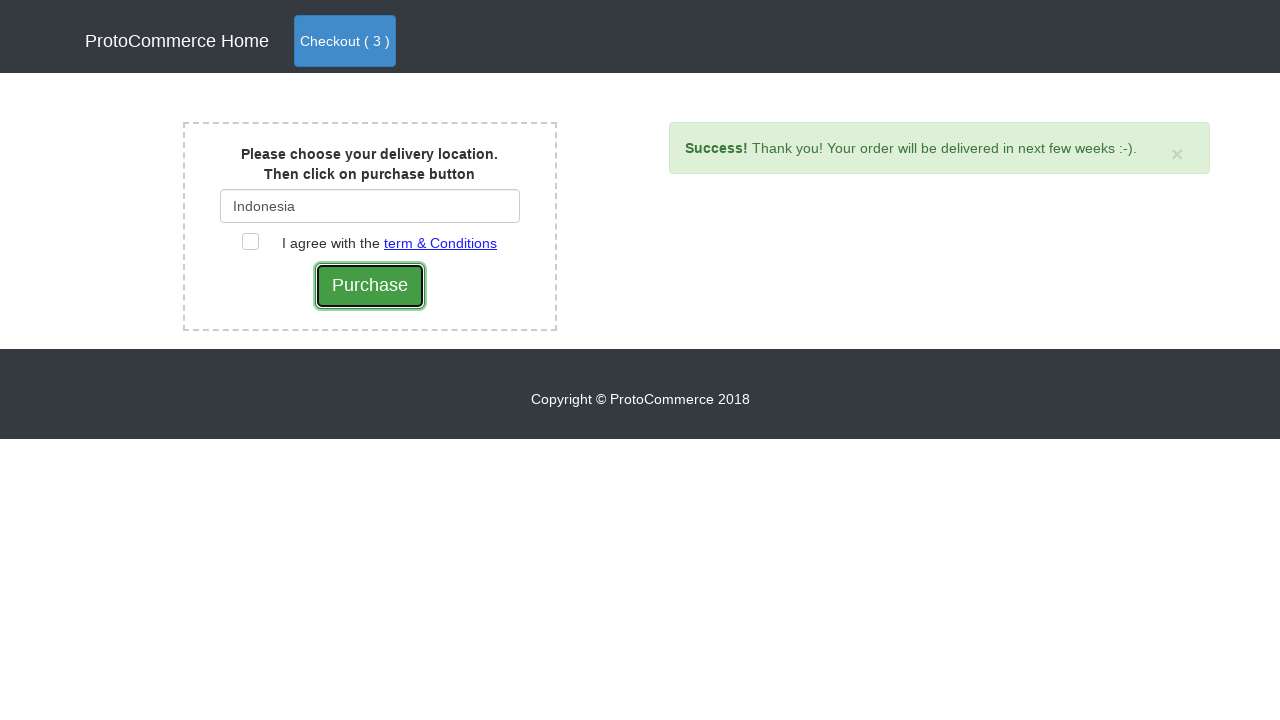